Tests that edits are cancelled when pressing Escape key

Starting URL: https://demo.playwright.dev/todomvc

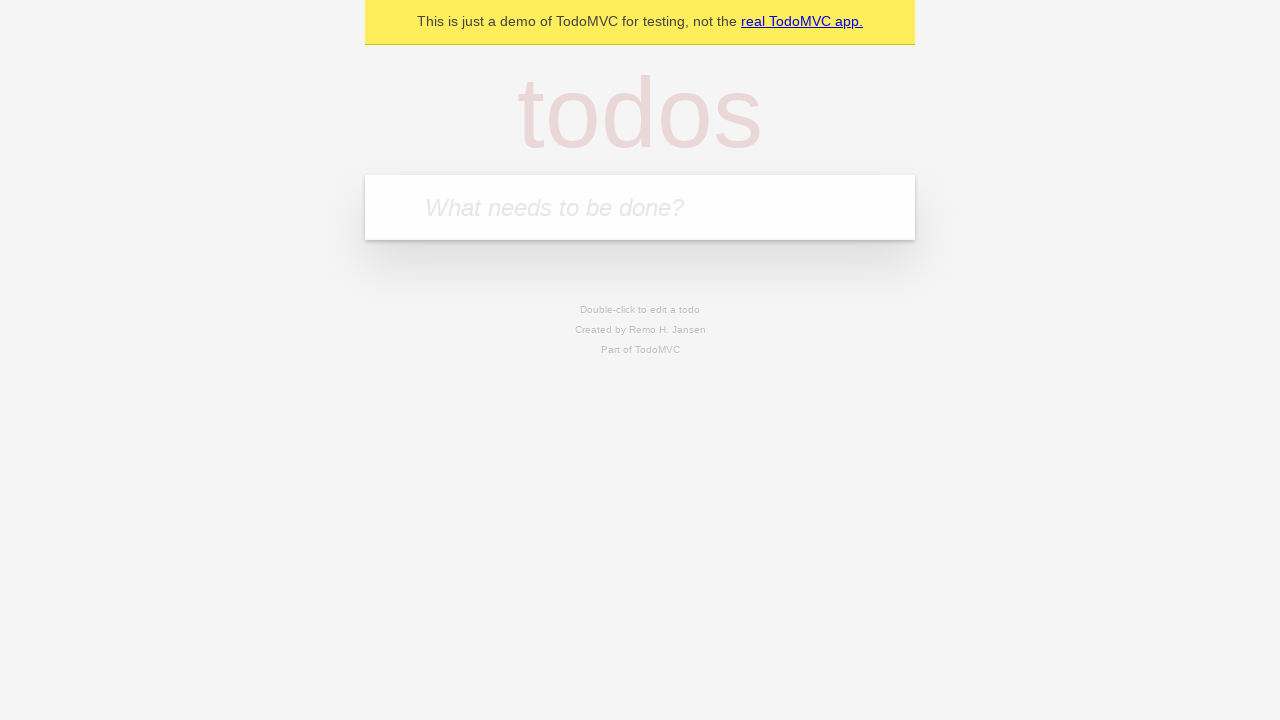

Filled new todo input with 'buy some cheese' on .new-todo
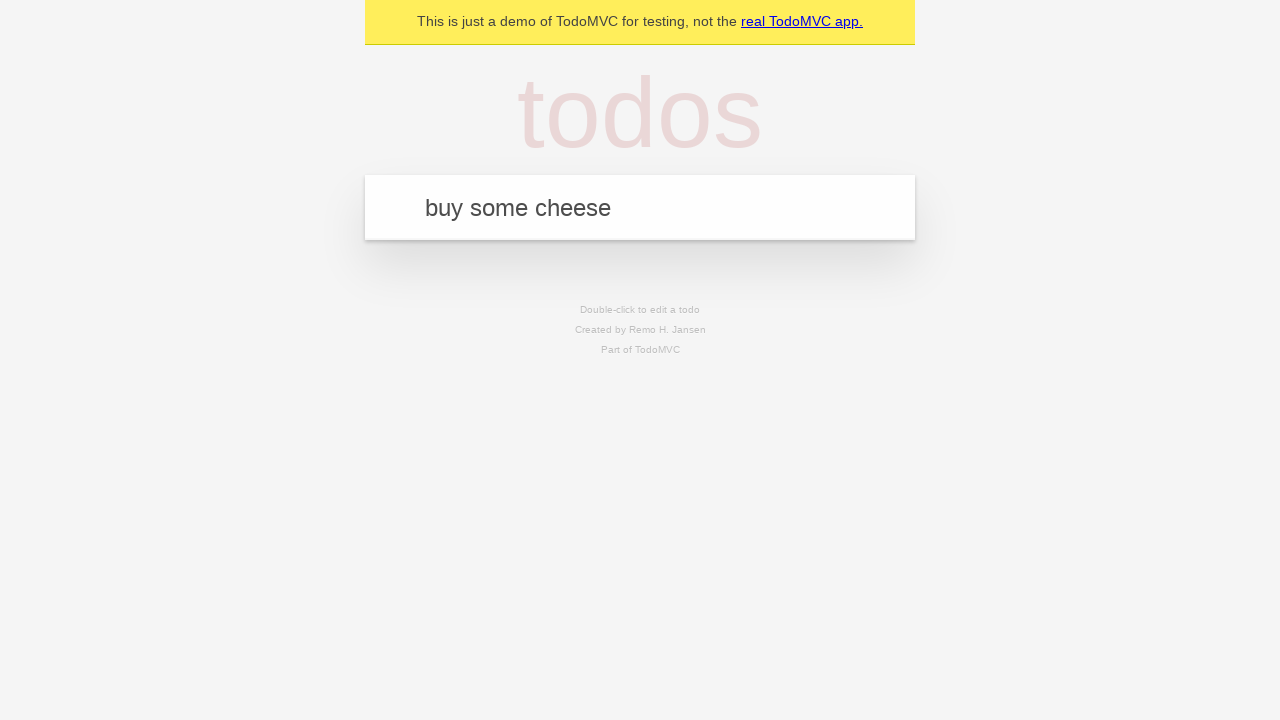

Pressed Enter to add first todo on .new-todo
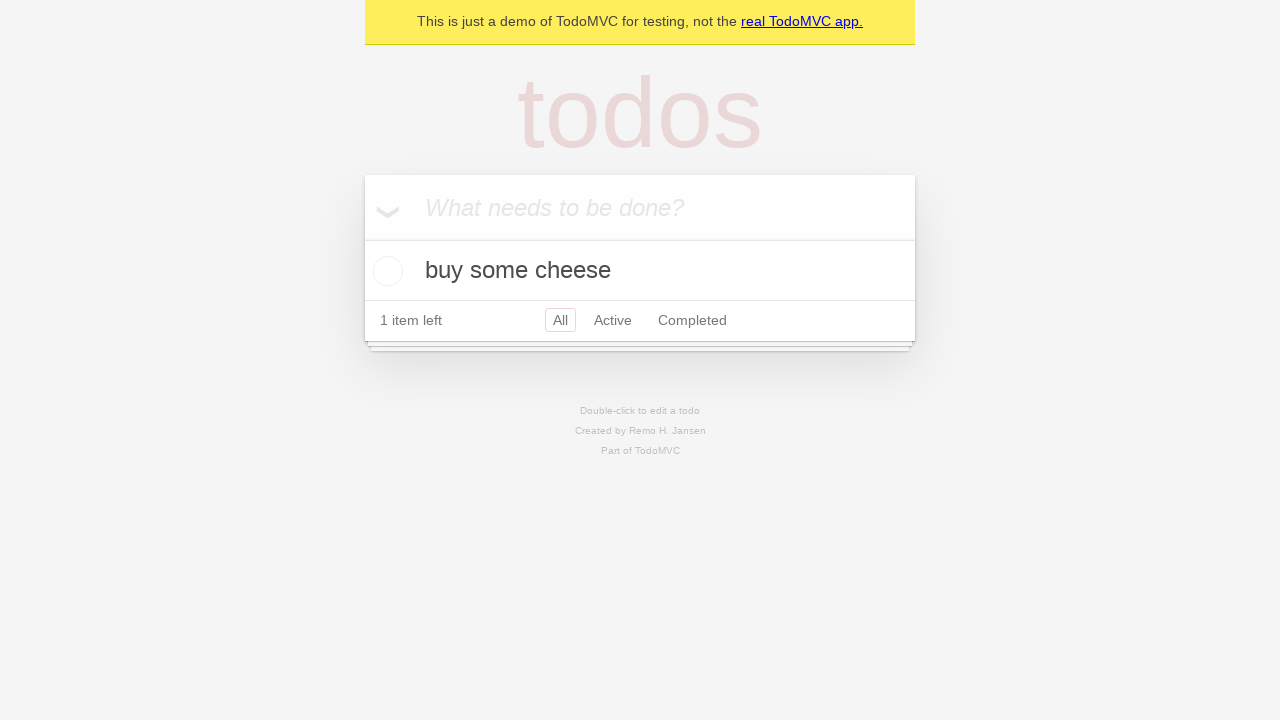

Filled new todo input with 'feed the cat' on .new-todo
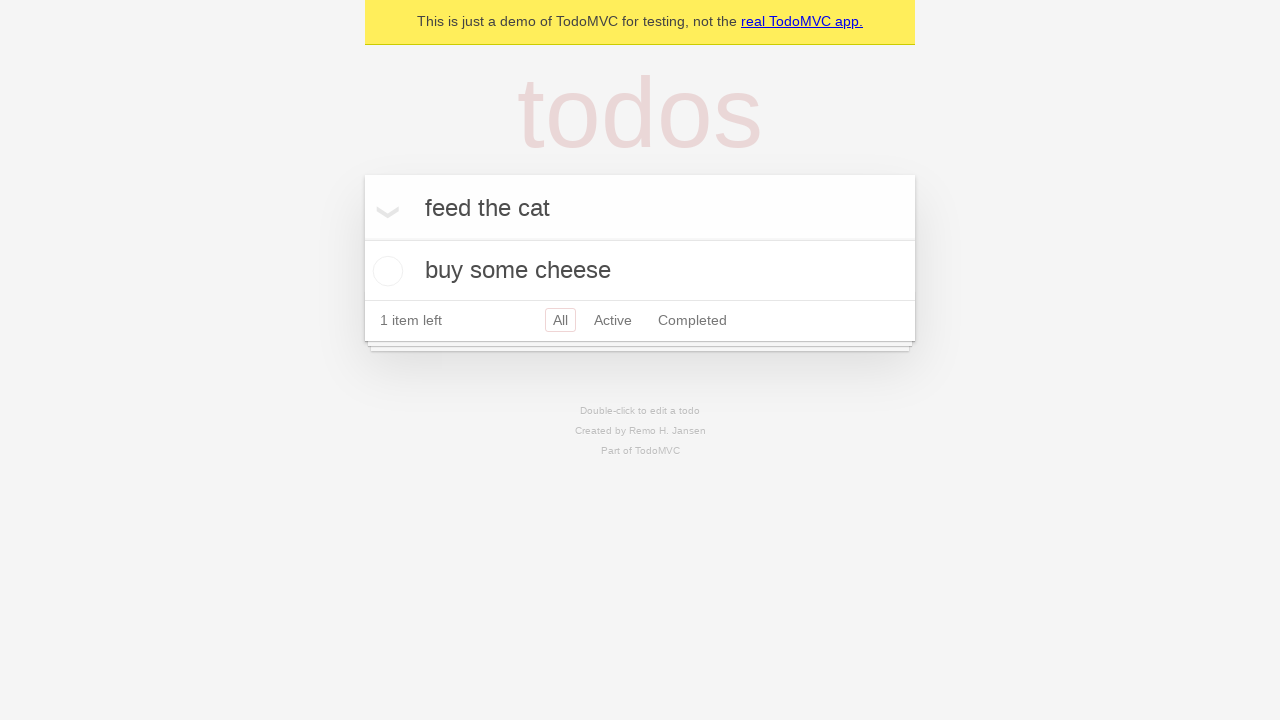

Pressed Enter to add second todo on .new-todo
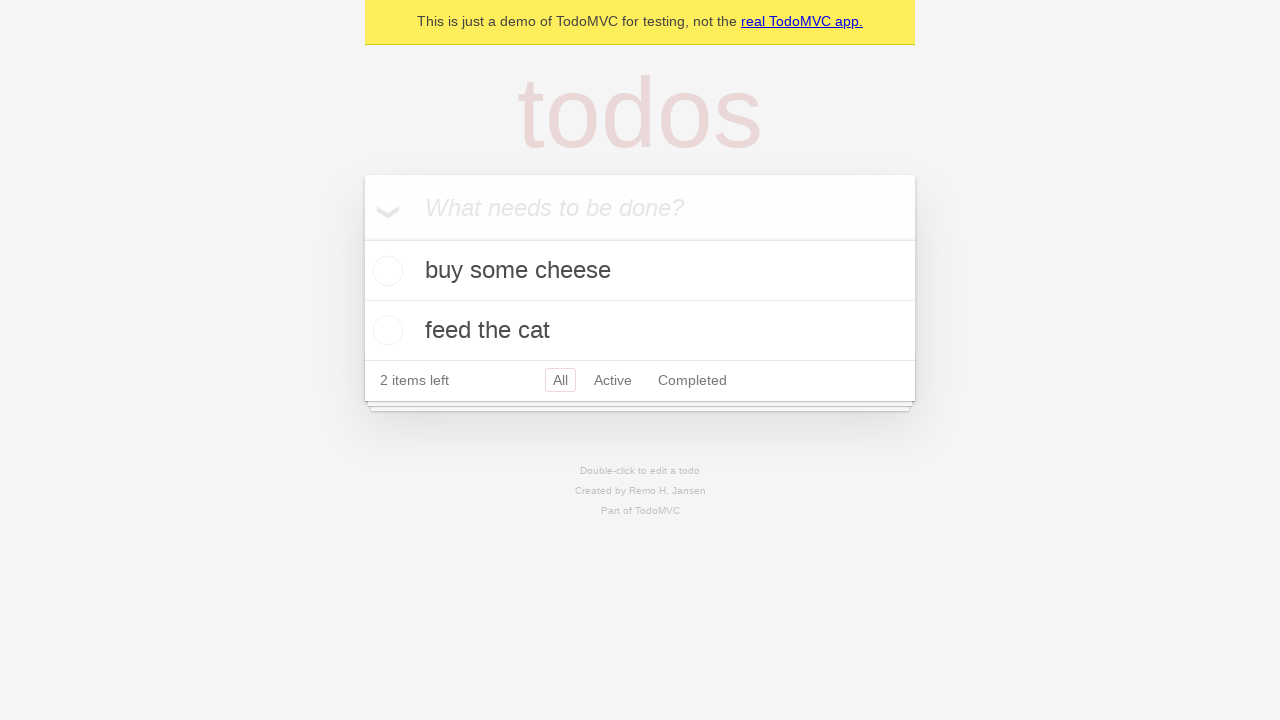

Filled new todo input with 'book a doctors appointment' on .new-todo
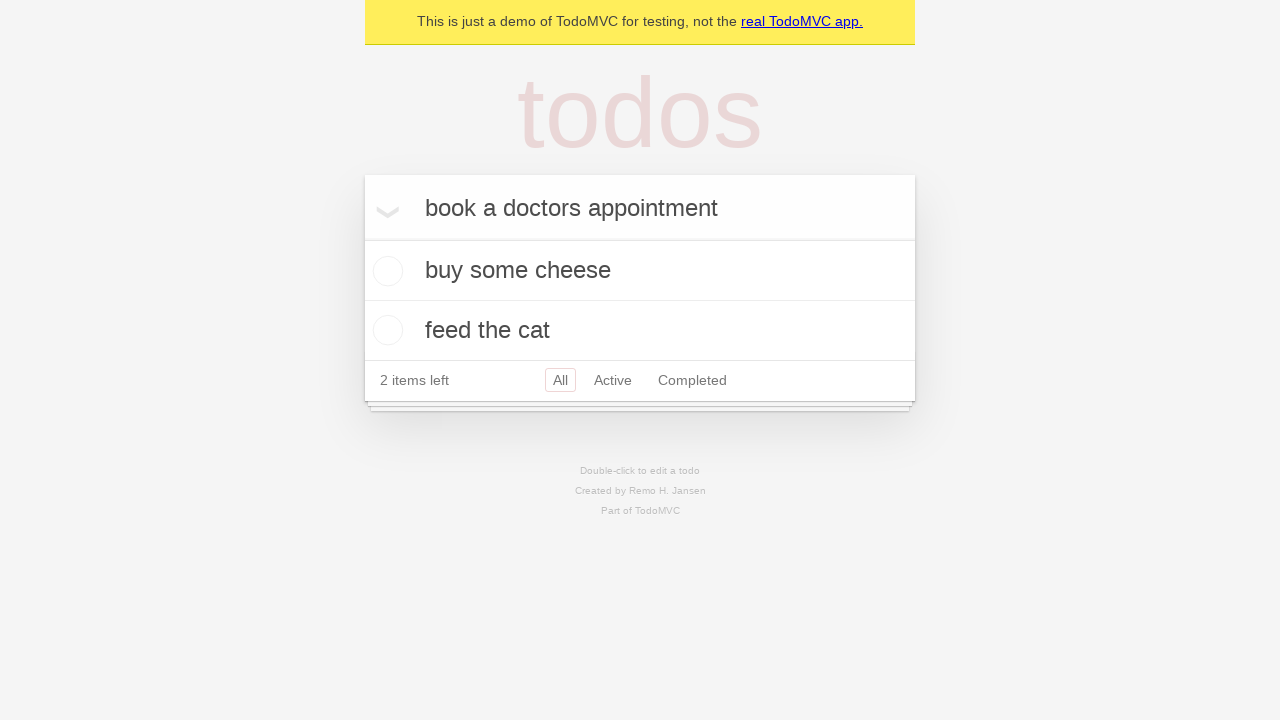

Pressed Enter to add third todo on .new-todo
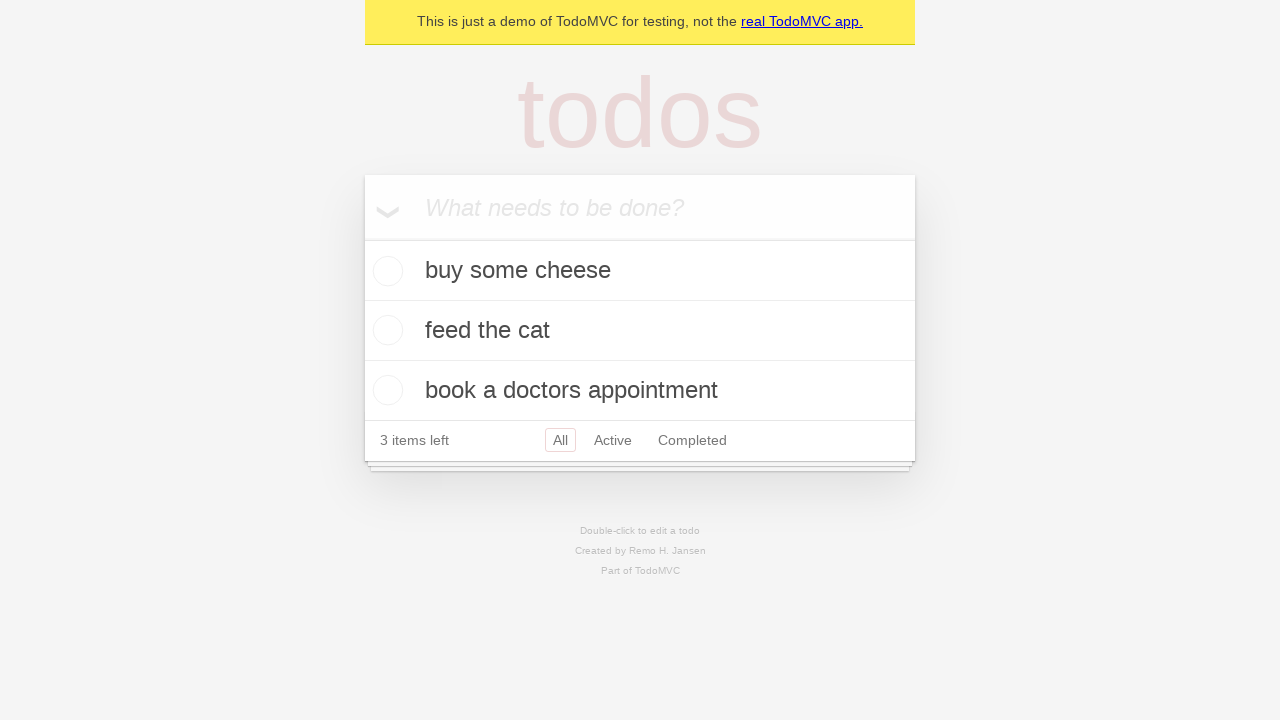

Waited for all three todos to appear
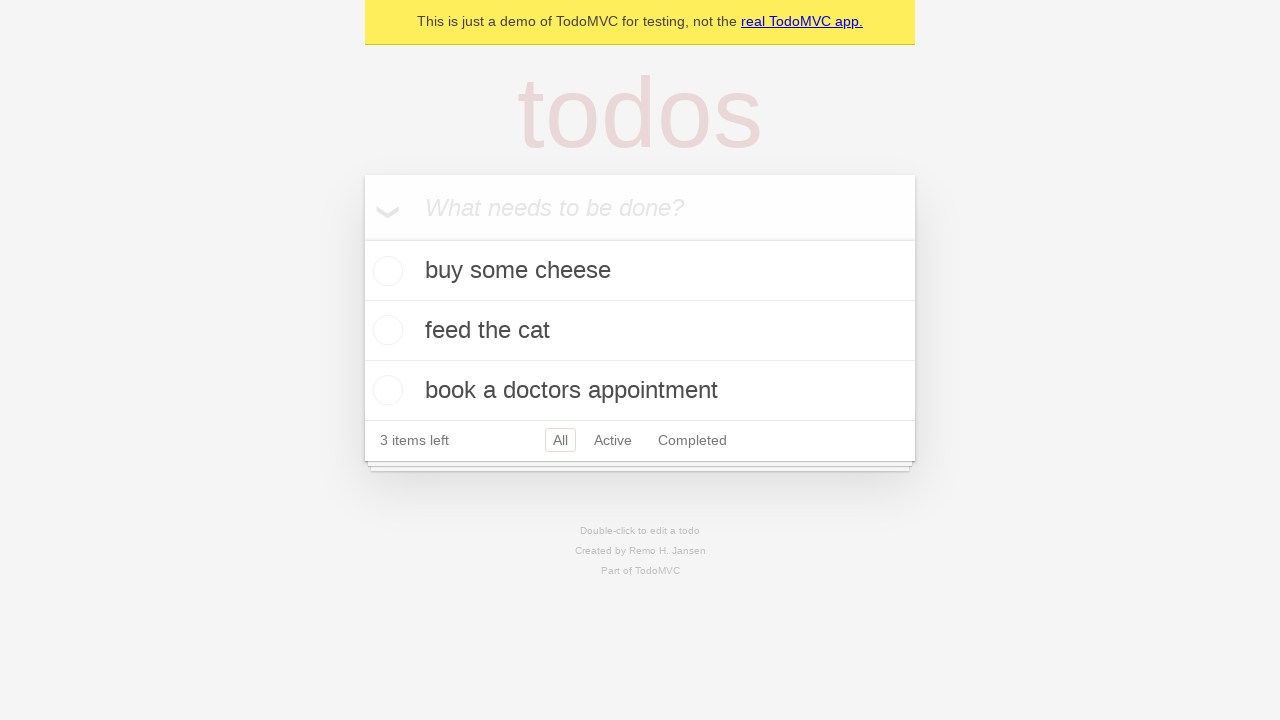

Double-clicked second todo to enter edit mode at (640, 331) on .todo-list li >> nth=1
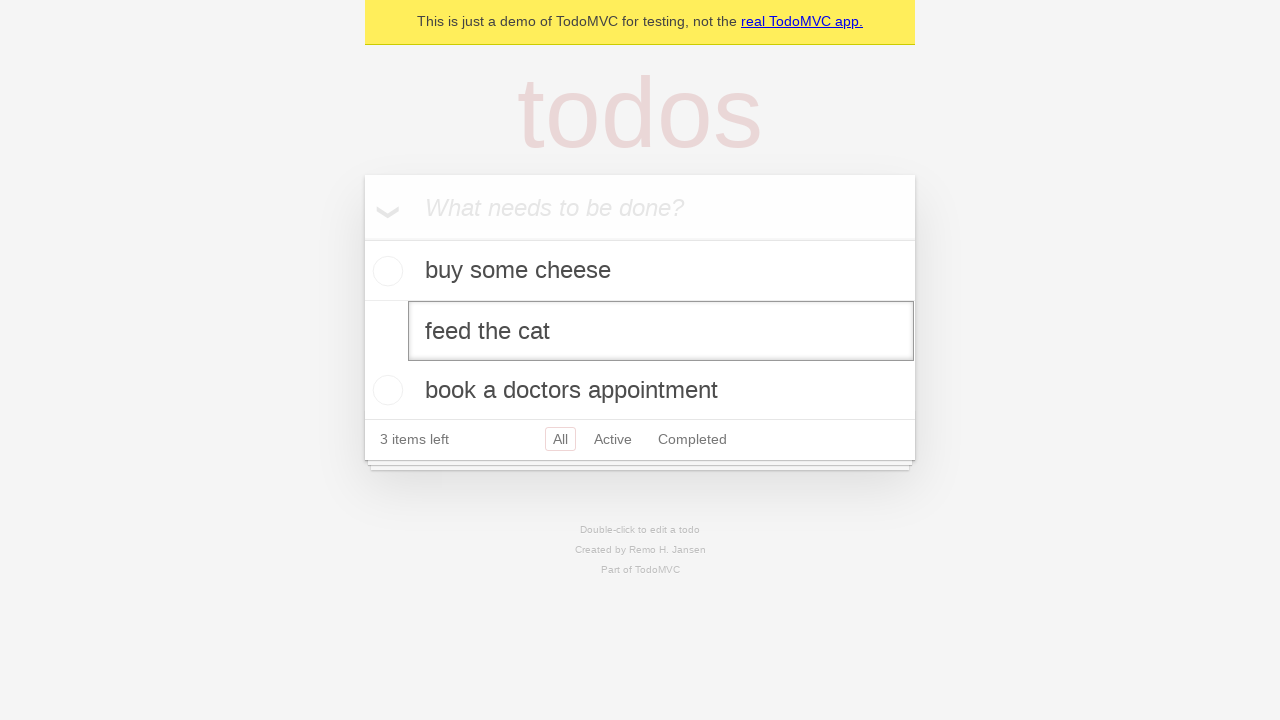

Pressed Escape to cancel editing of second todo on .todo-list li >> nth=1 >> .edit
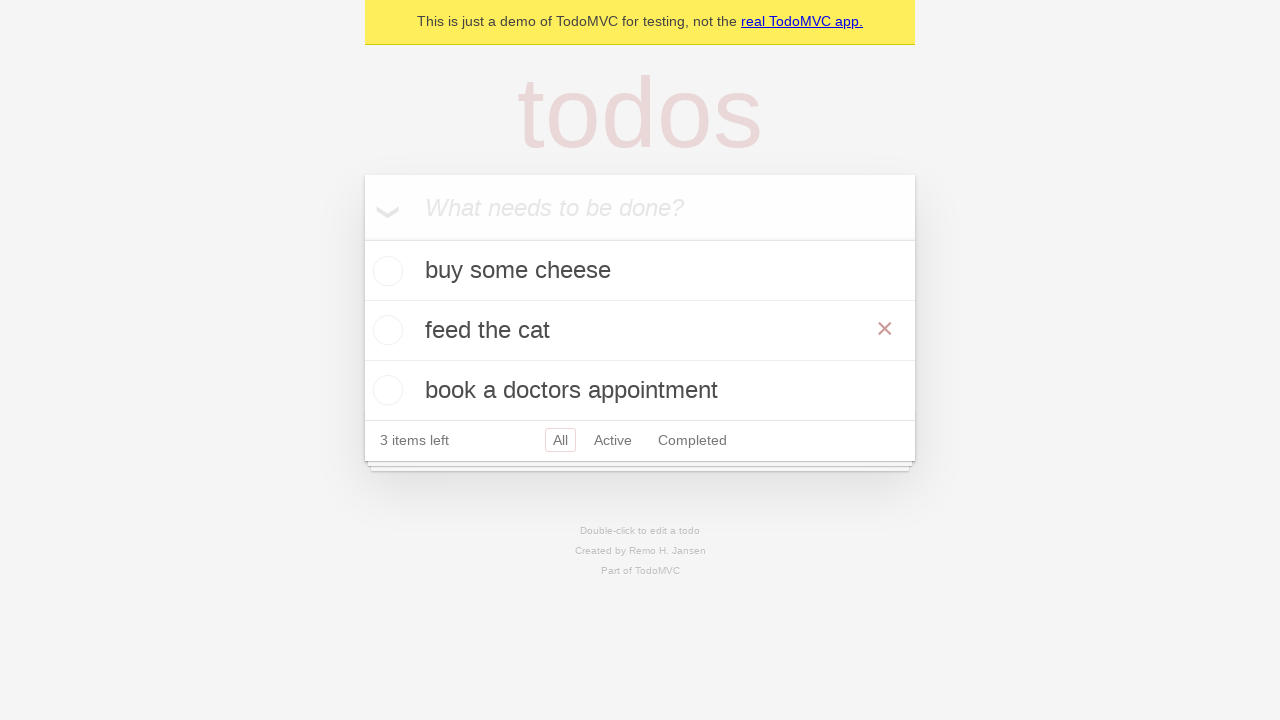

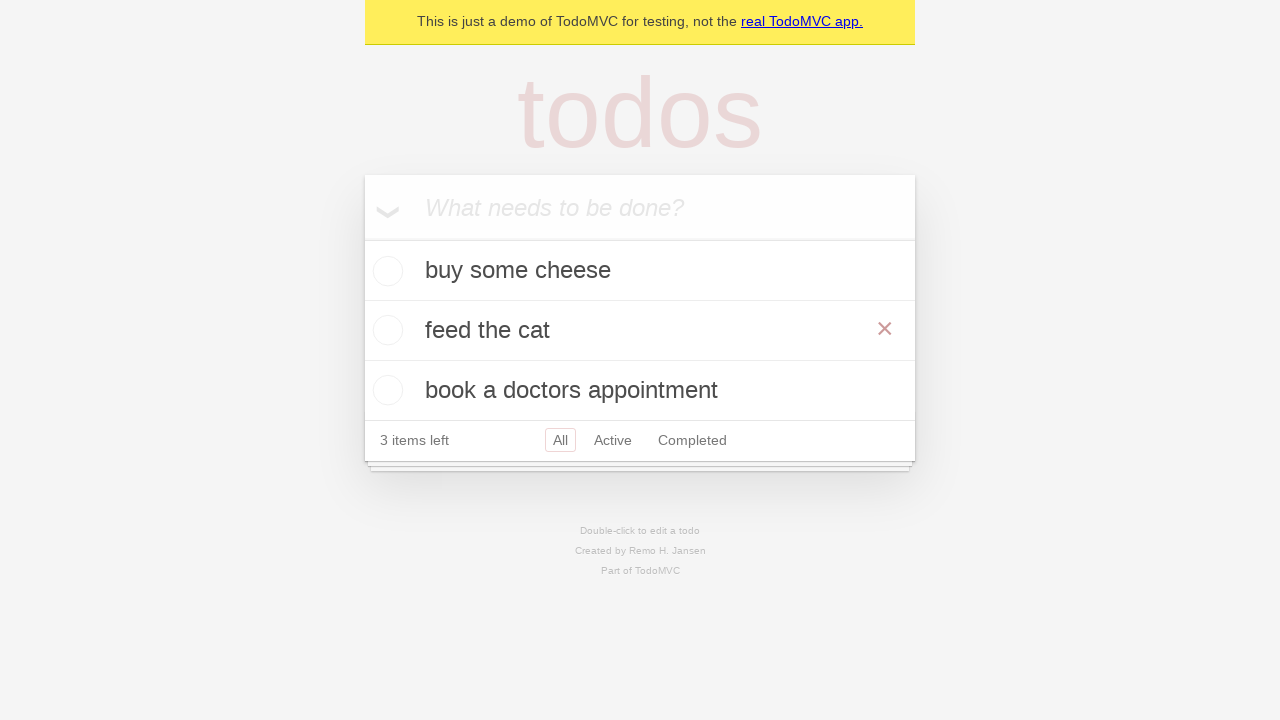